Tests TodoMVC application by selecting a technology framework, adding multiple todo items, checking off one item, and verifying the remaining item count

Starting URL: https://todomvc.com/

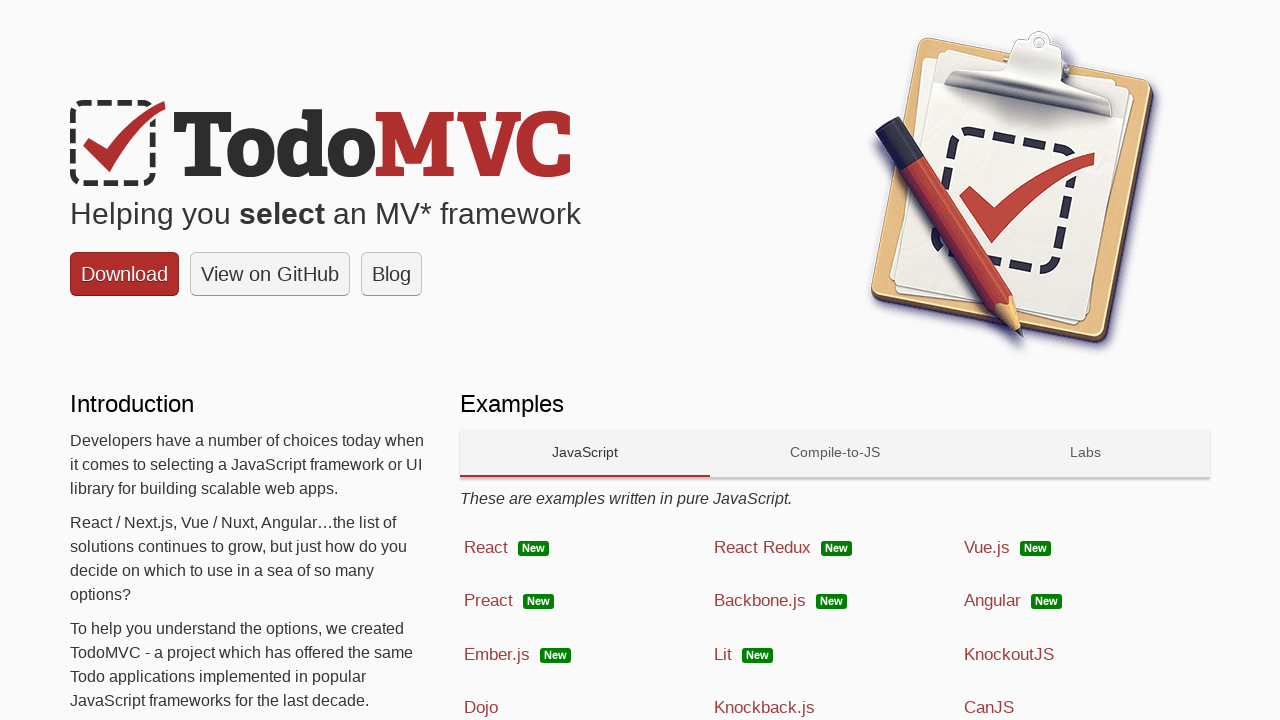

Clicked on Backbone.js framework link to open TodoMVC application at (835, 601) on a:has-text('Backbone.js')
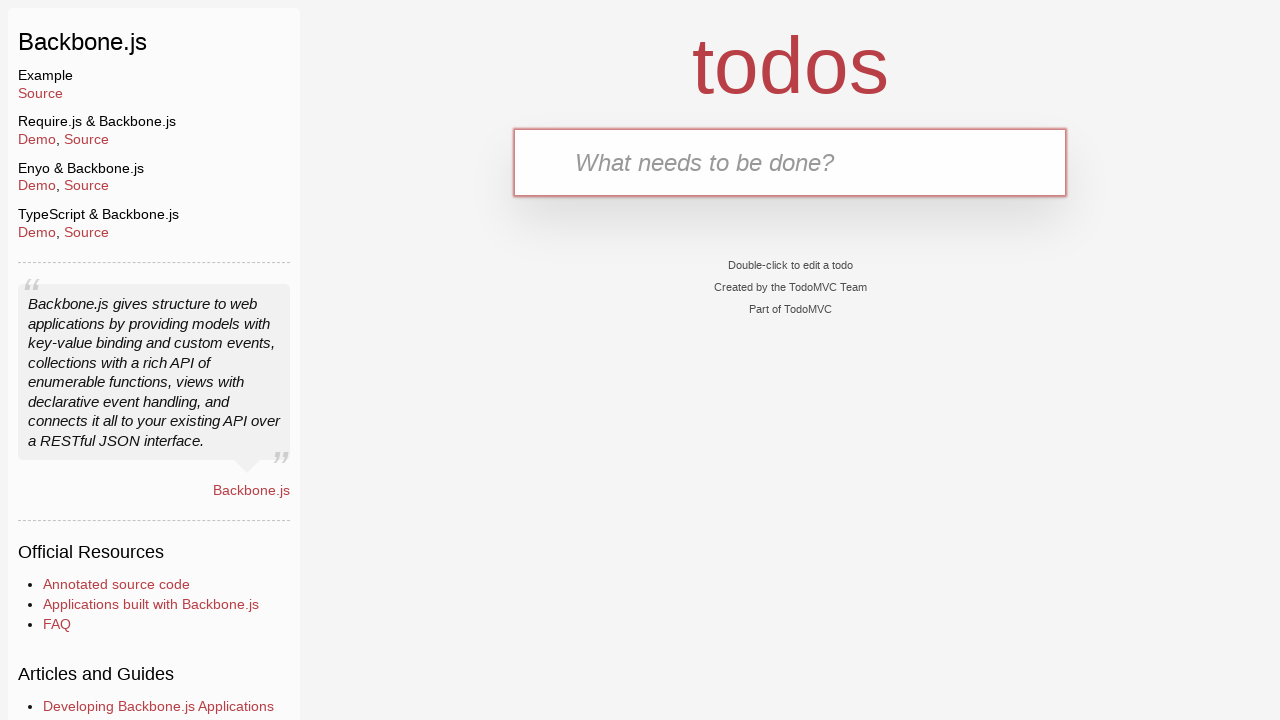

Todo input field loaded and ready for interaction
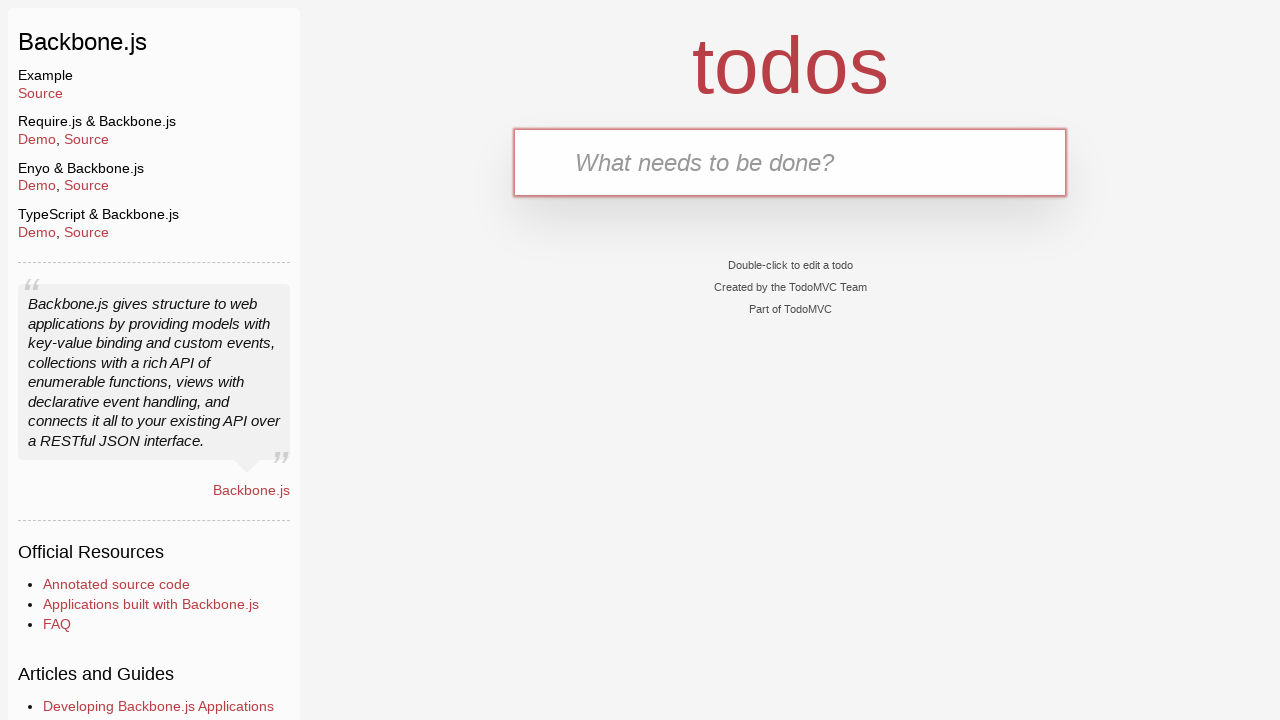

Entered 'Meet a Friend' in todo input field on input[placeholder='What needs to be done?']
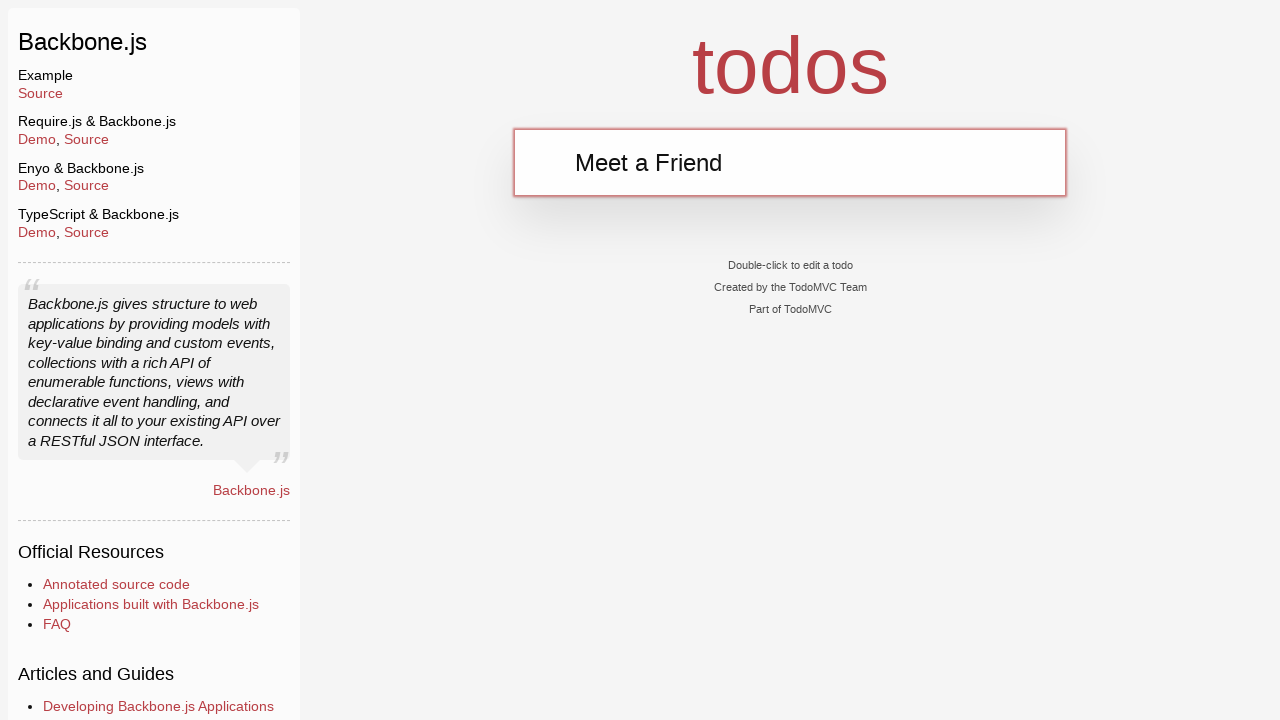

Pressed Enter to add 'Meet a Friend' todo item on input[placeholder='What needs to be done?']
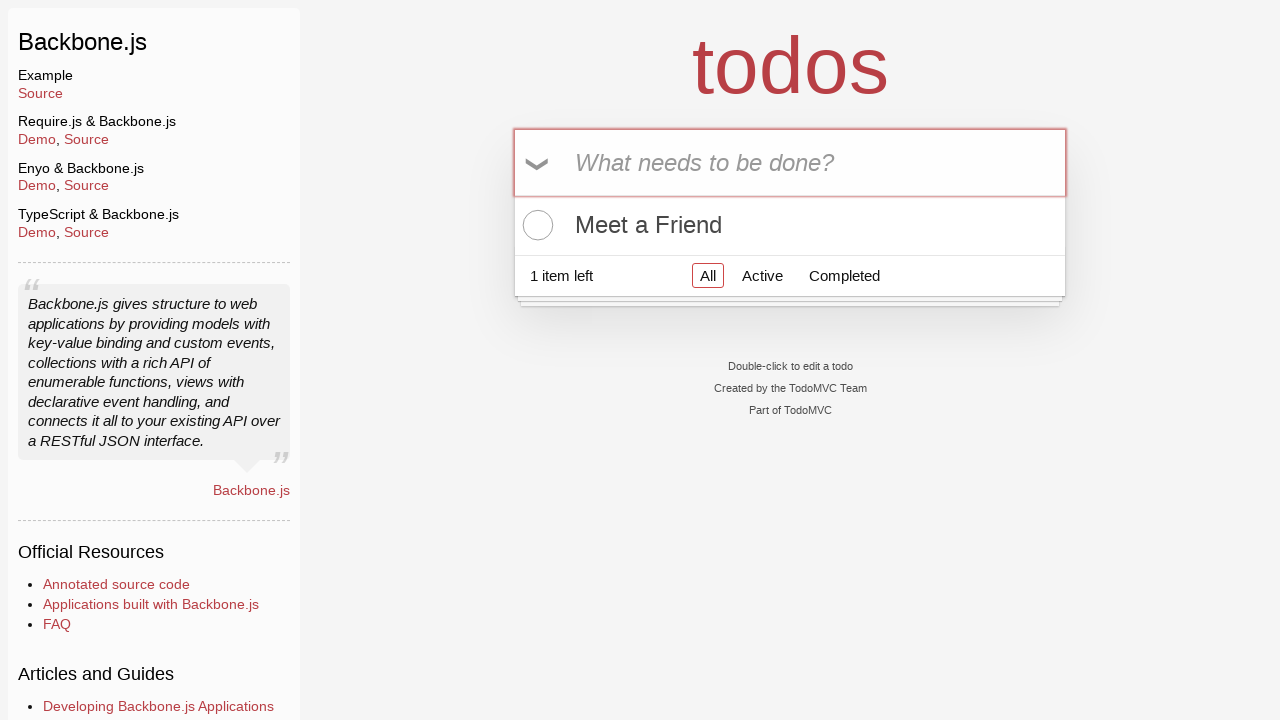

Entered 'Buy Milk' in todo input field on input[placeholder='What needs to be done?']
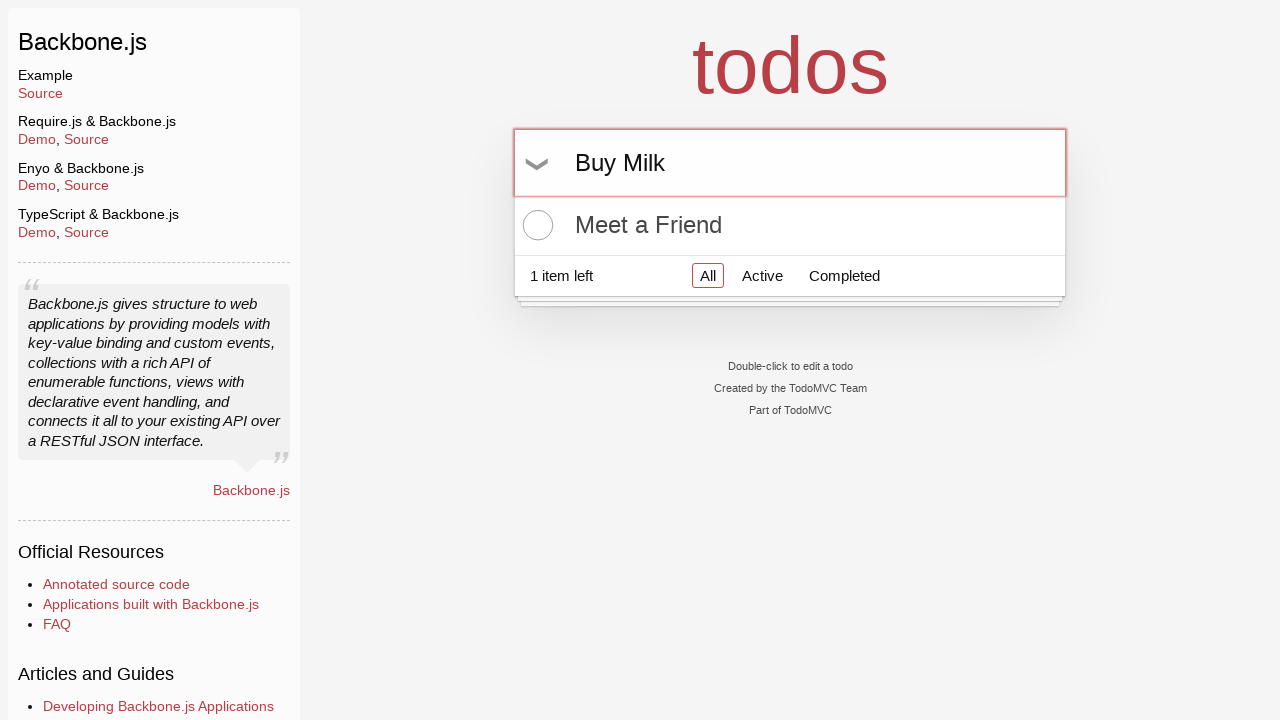

Pressed Enter to add 'Buy Milk' todo item on input[placeholder='What needs to be done?']
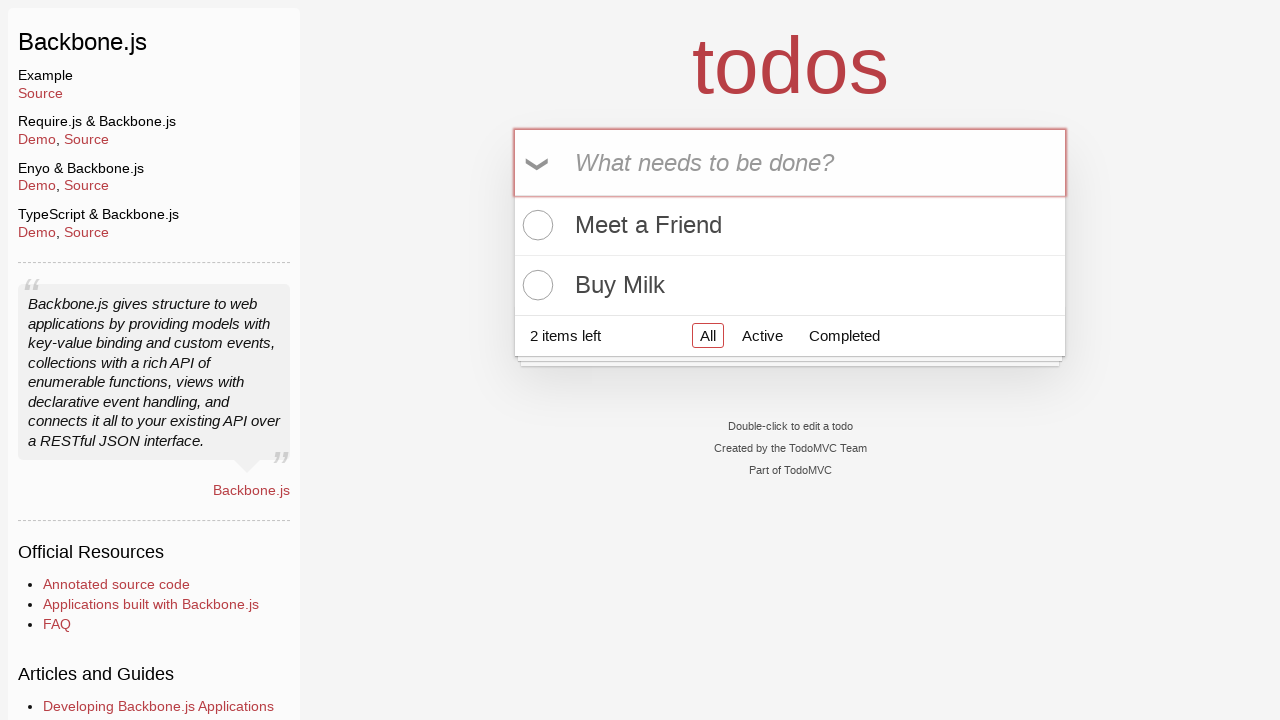

Entered 'Clean the Cat' in todo input field on input[placeholder='What needs to be done?']
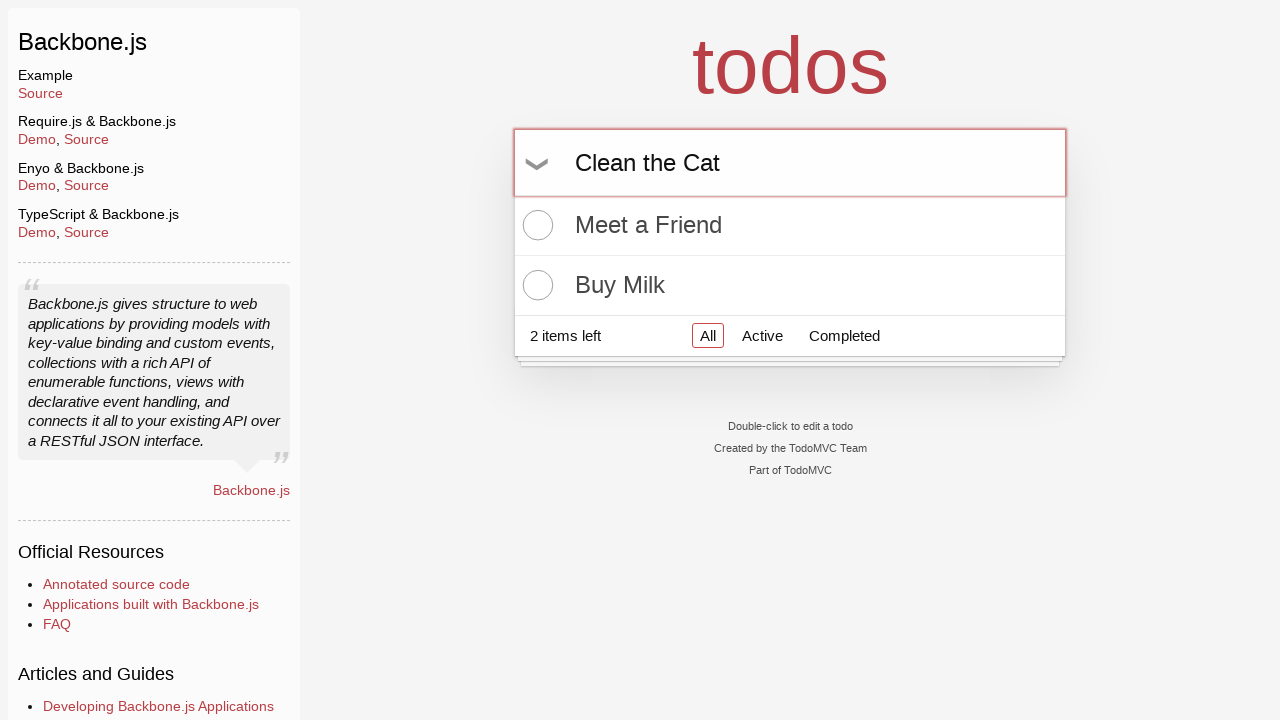

Pressed Enter to add 'Clean the Cat' todo item on input[placeholder='What needs to be done?']
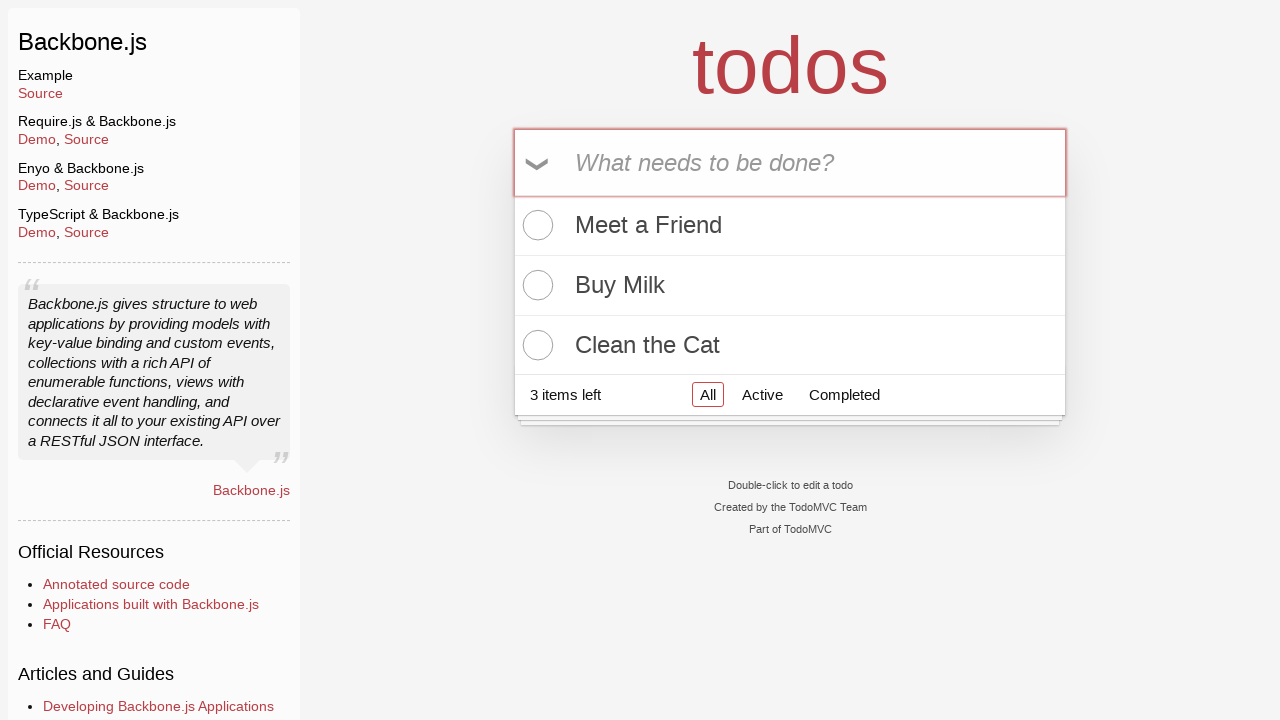

Checked off the 'Clean the Cat' todo item at (535, 345) on xpath=//label[text()='Clean the Cat']/preceding-sibling::input
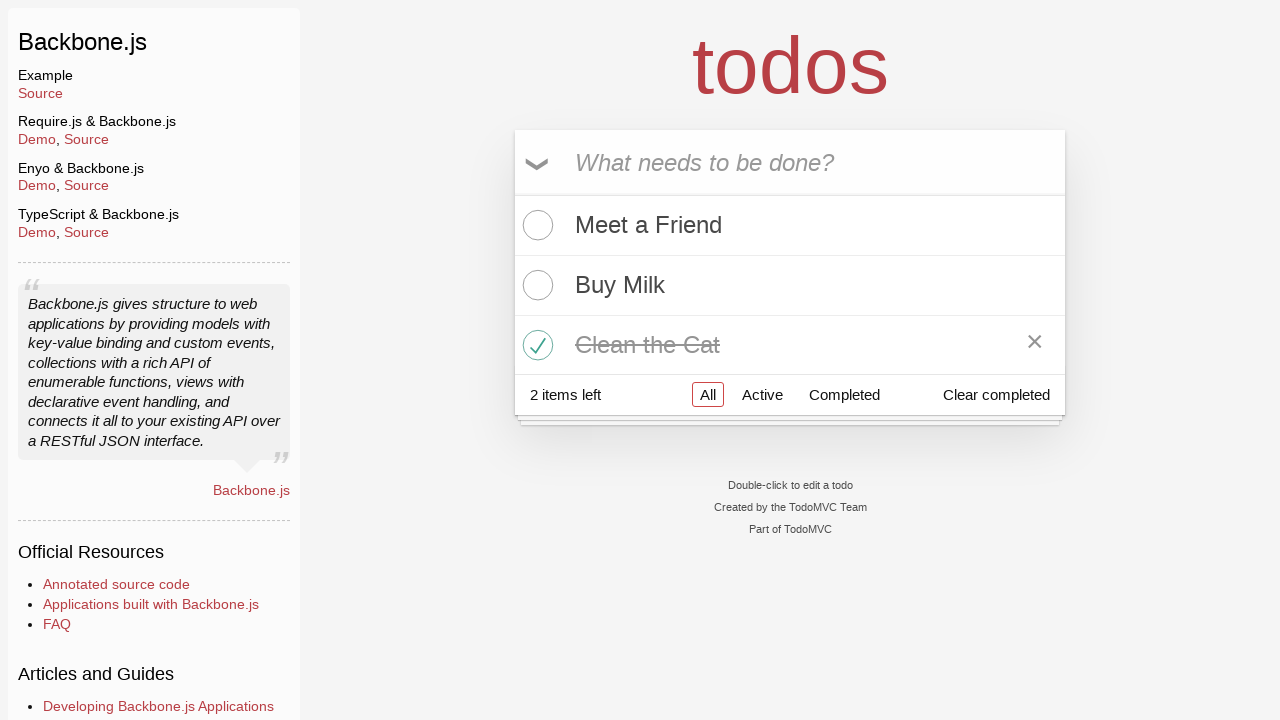

Footer with remaining item count became visible
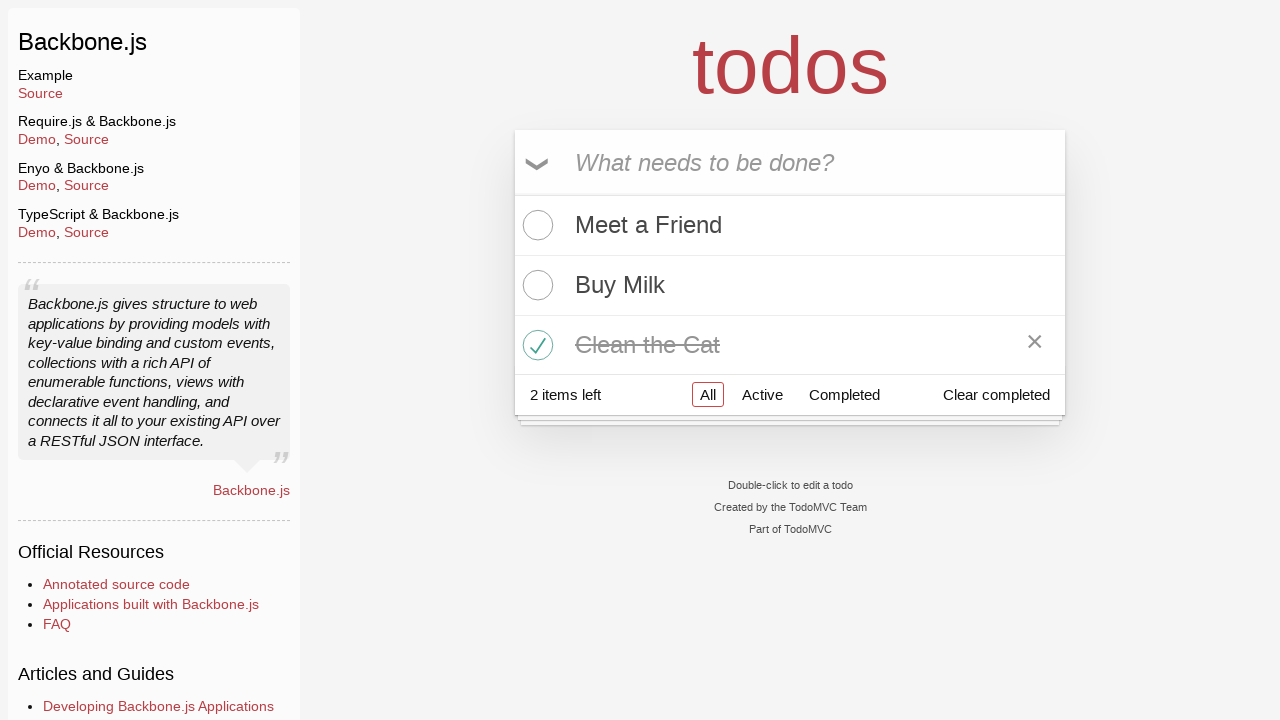

Retrieved footer text: '2 items left'
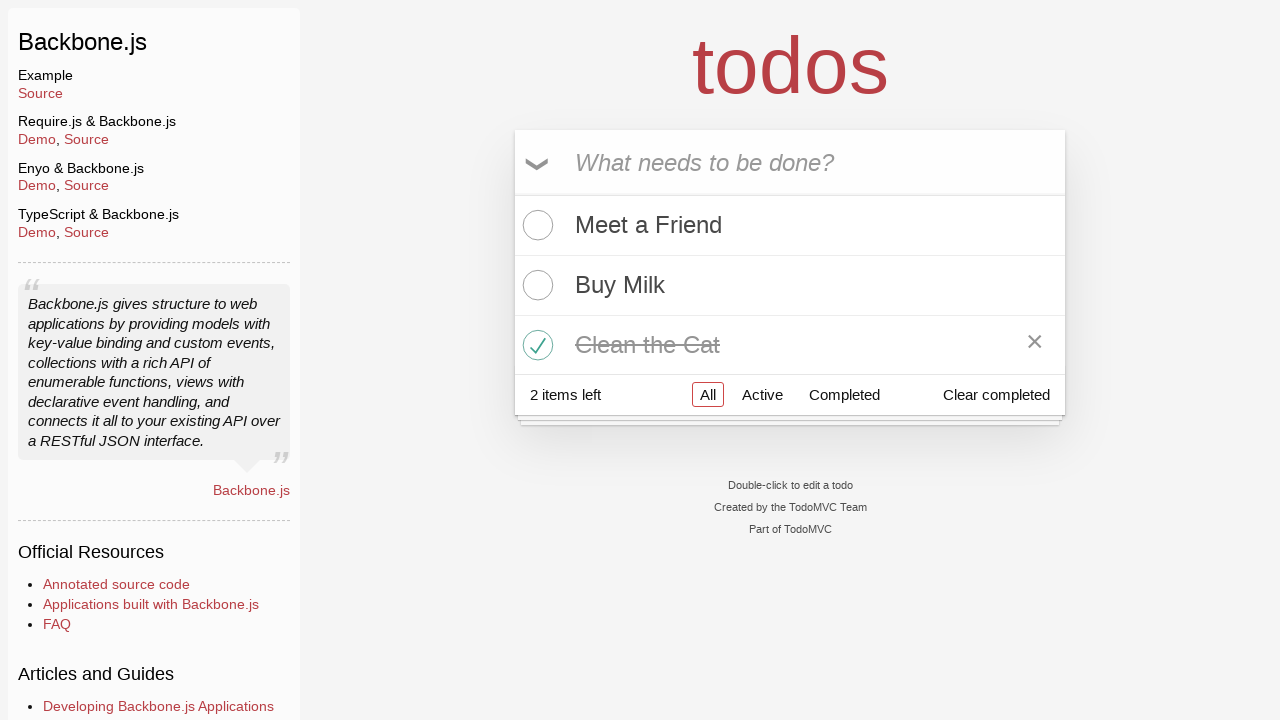

Verified that footer correctly displays '2 items left'
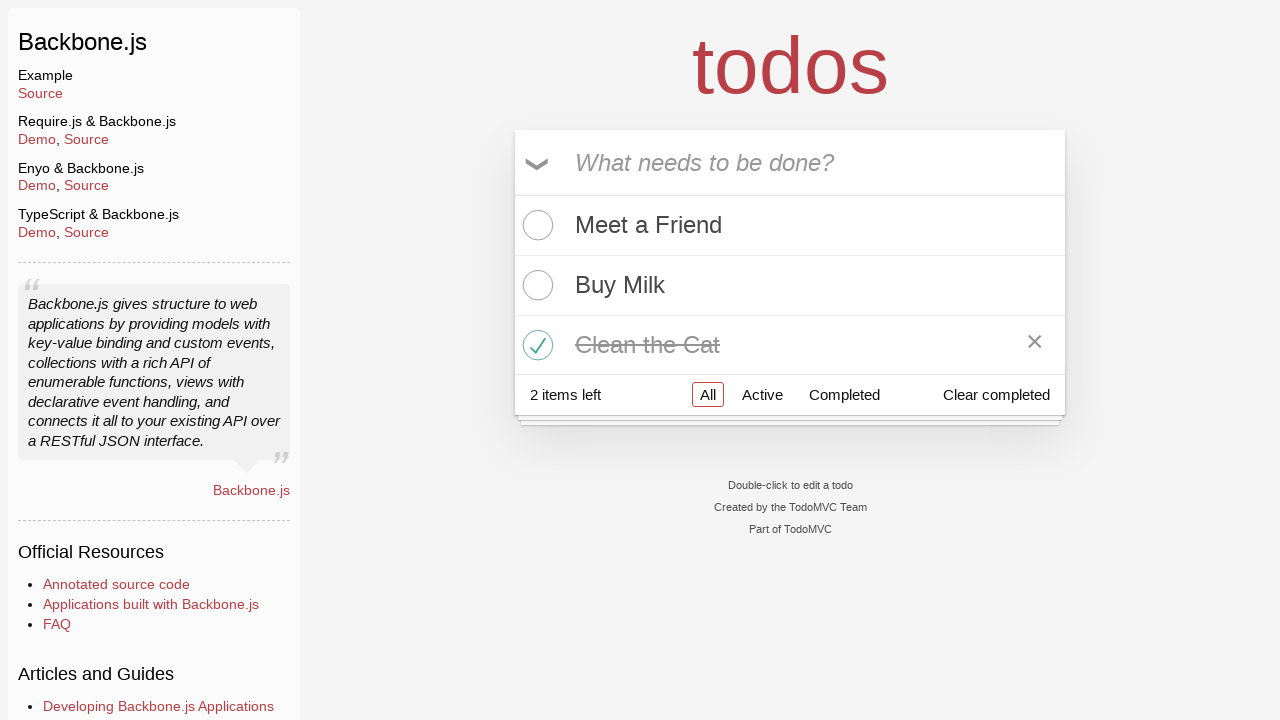

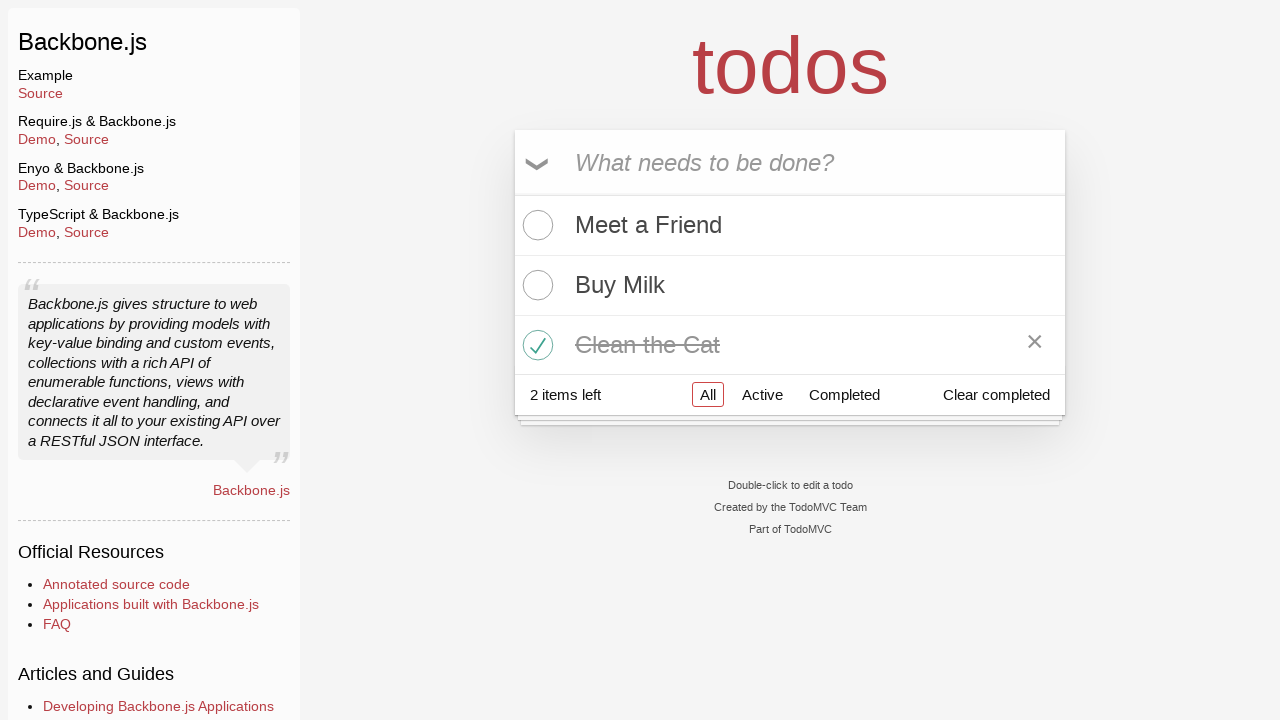